Tests a practice form submission by filling in name, email fields, checking a checkbox, selecting from a dropdown, and submitting the form to verify success message appears.

Starting URL: https://www.rahulshettyacademy.com/angularpractice/

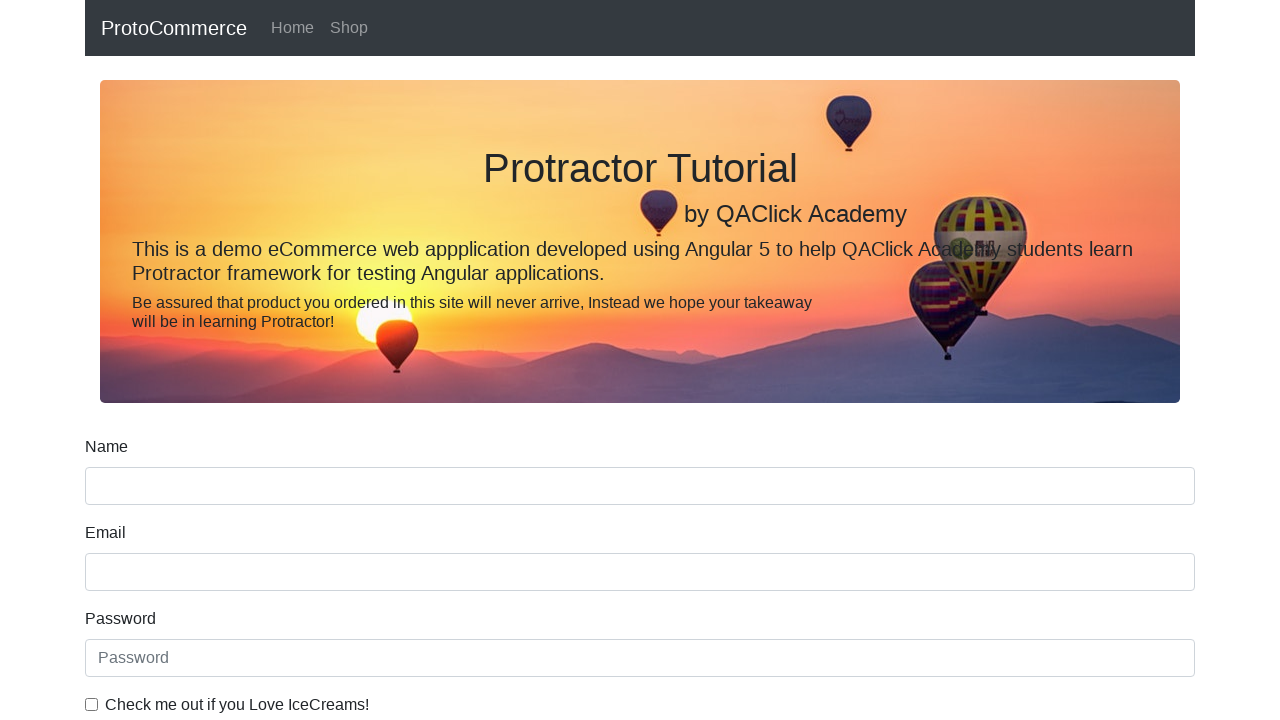

Filled name field with 'RAHUL' on input[name='name']
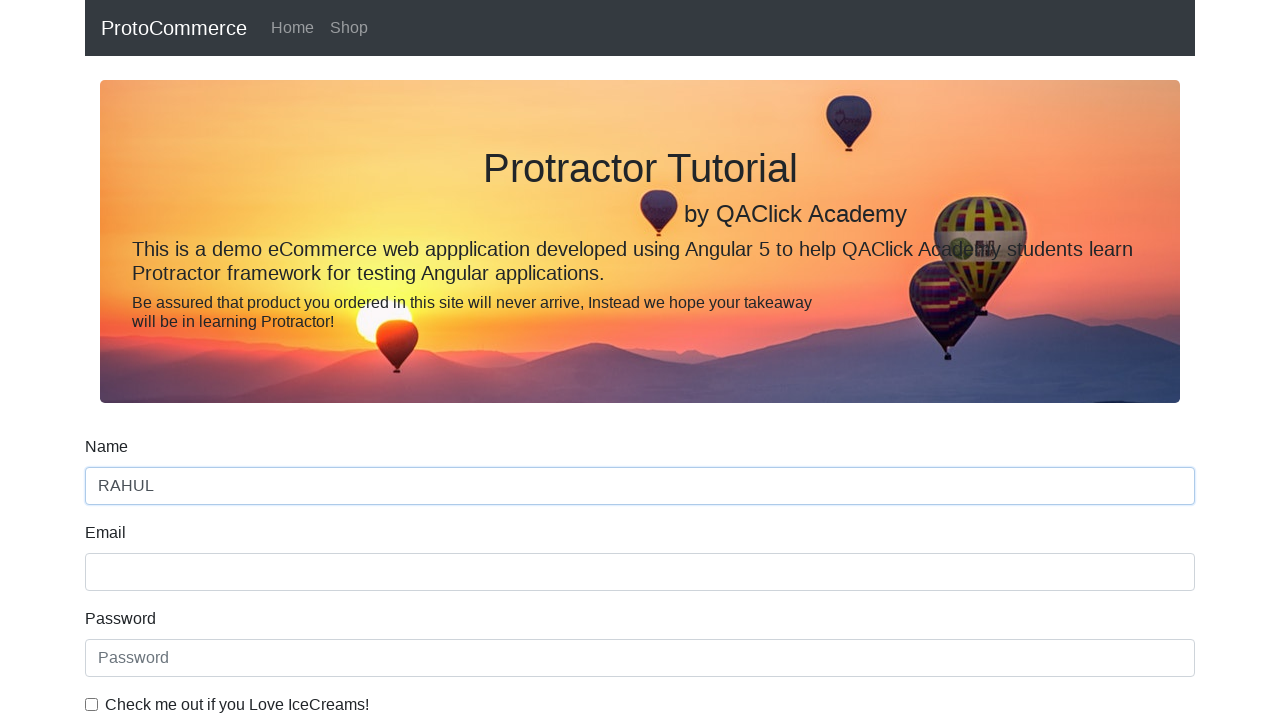

Filled email field with 'rahul123@yopmail.com' on input[name='email']
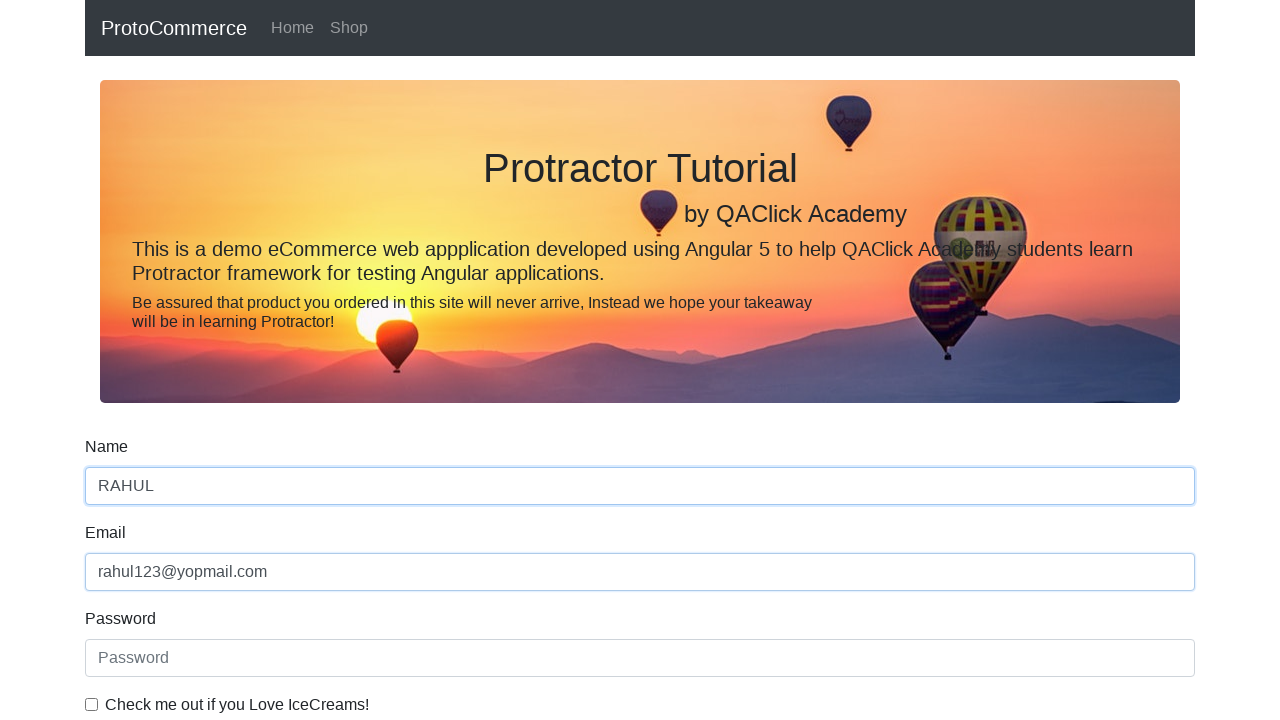

Clicked checkbox to enable agreement at (92, 704) on #exampleCheck1
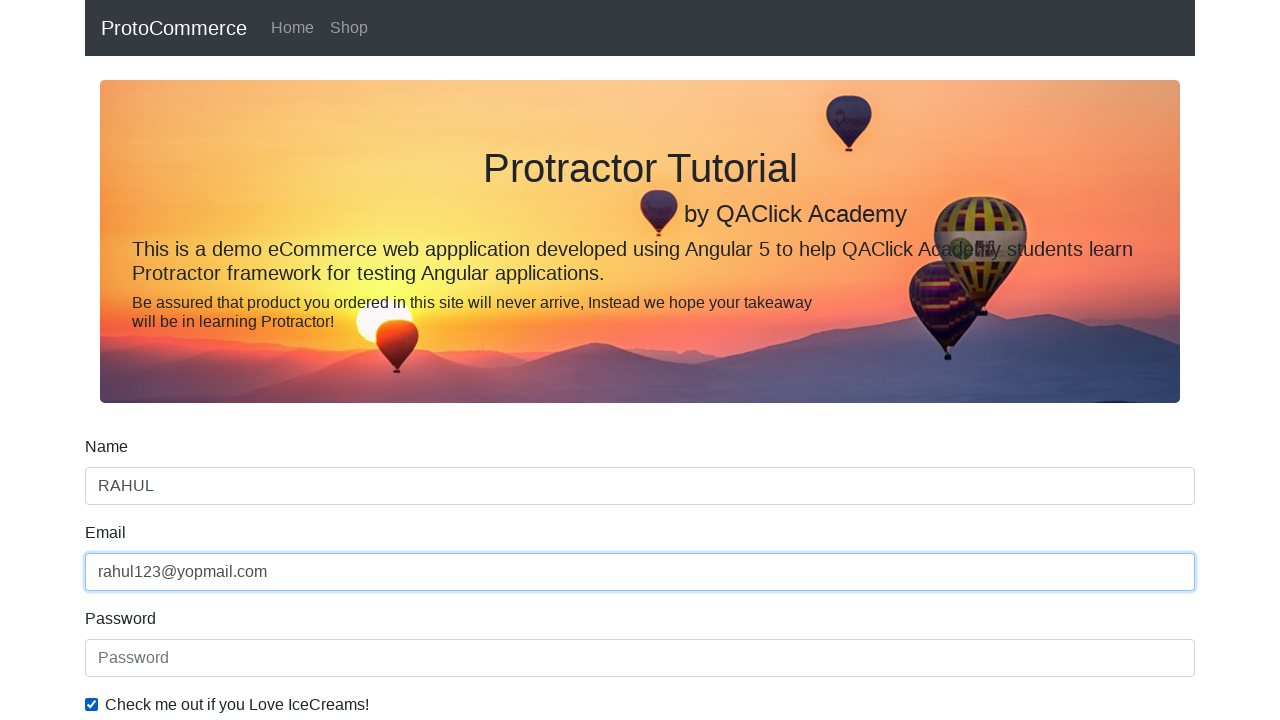

Selected 'Male' from dropdown on #exampleFormControlSelect1
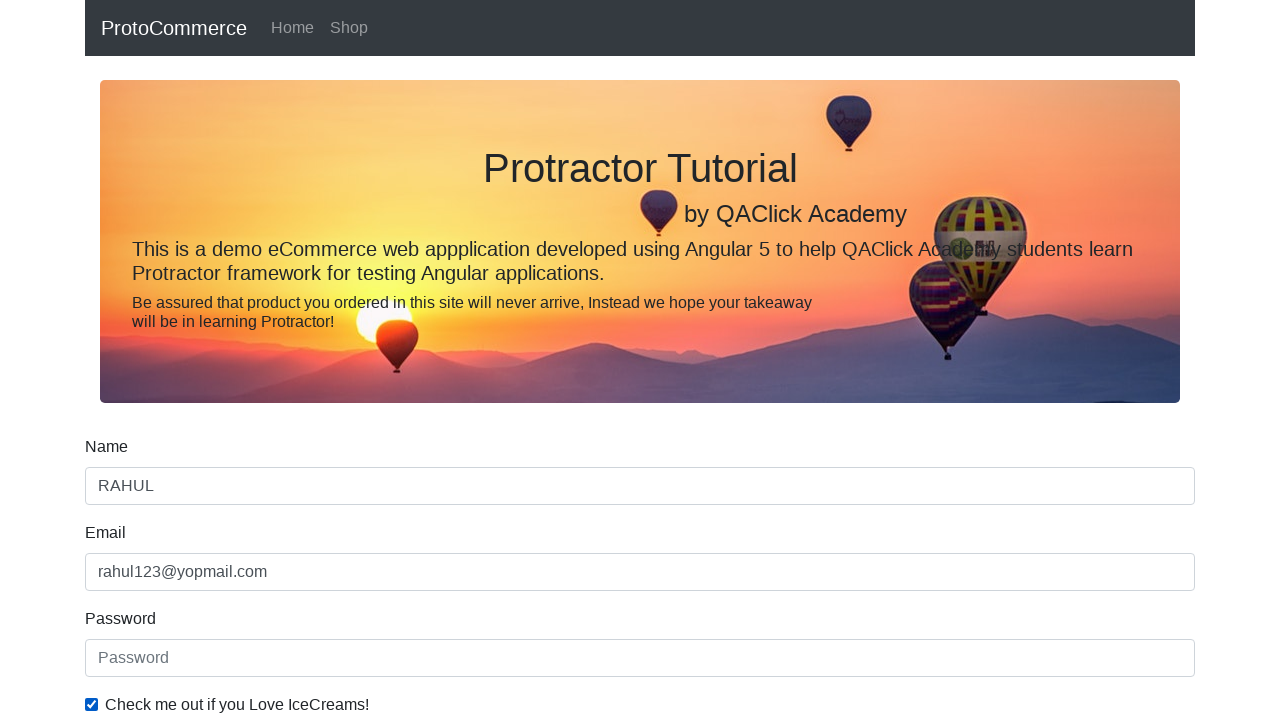

Clicked submit button to submit form at (123, 491) on input[type='submit']
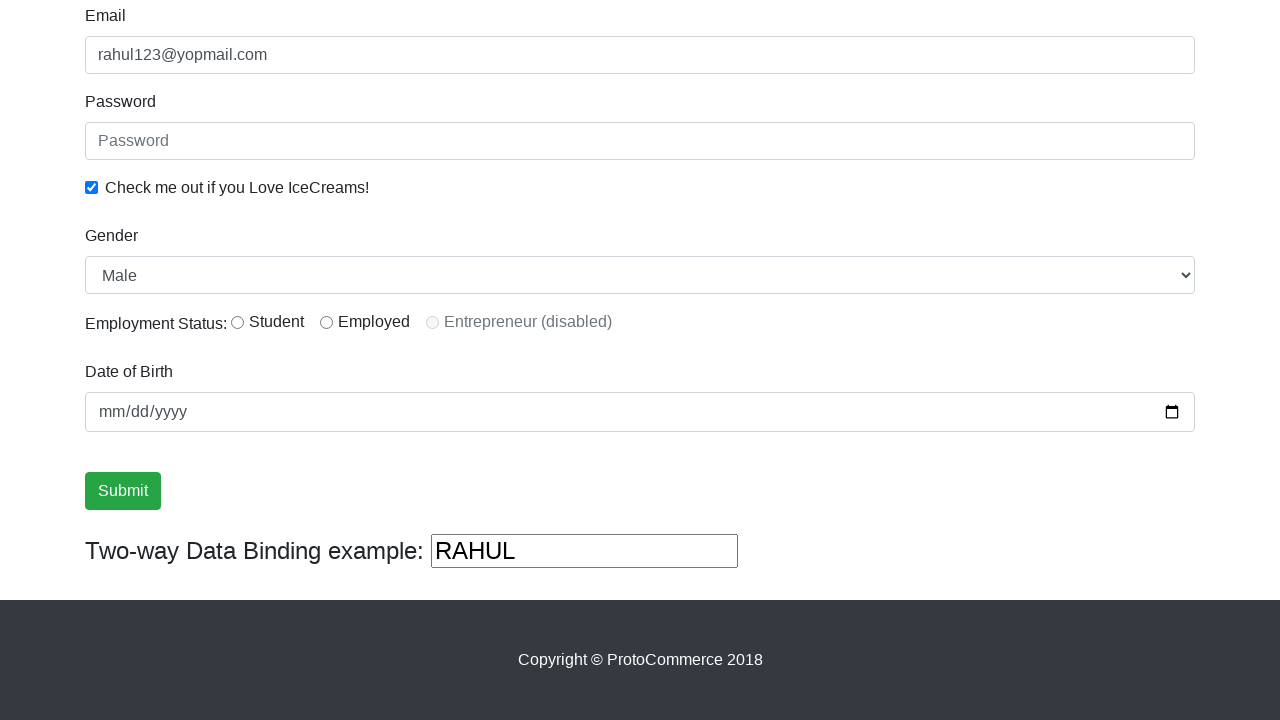

Success message appeared on page
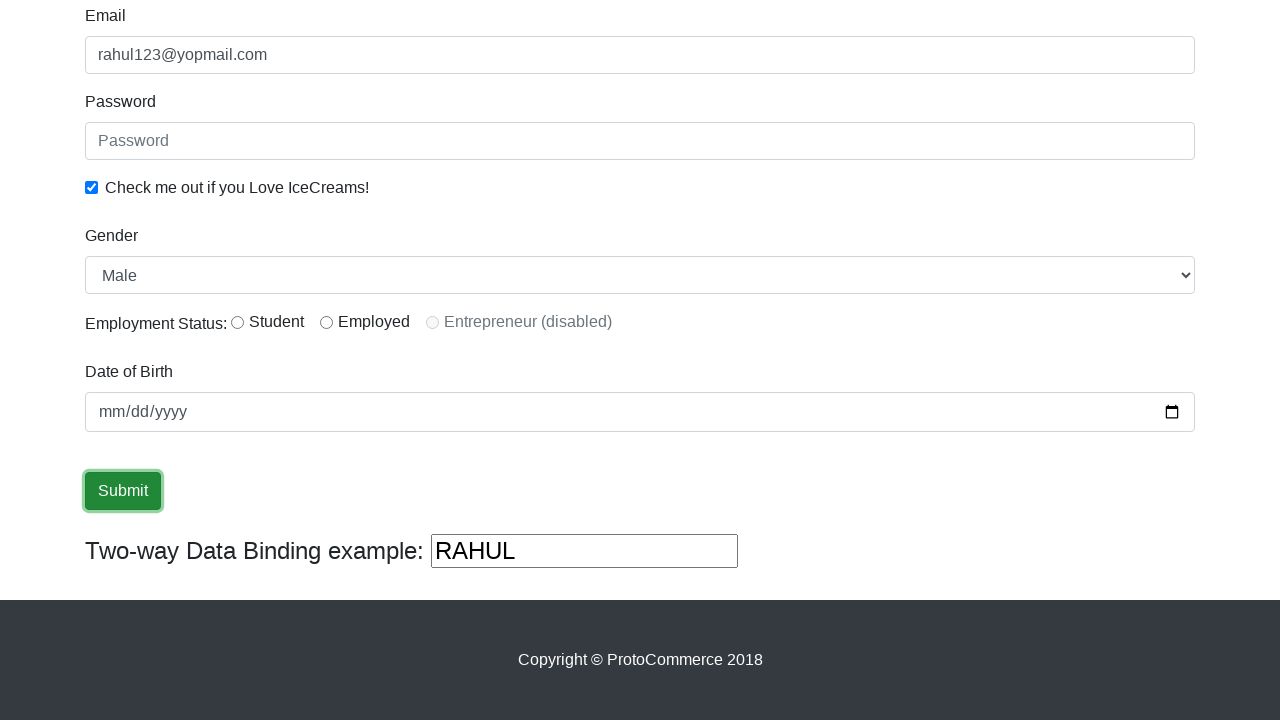

Retrieved success message text content
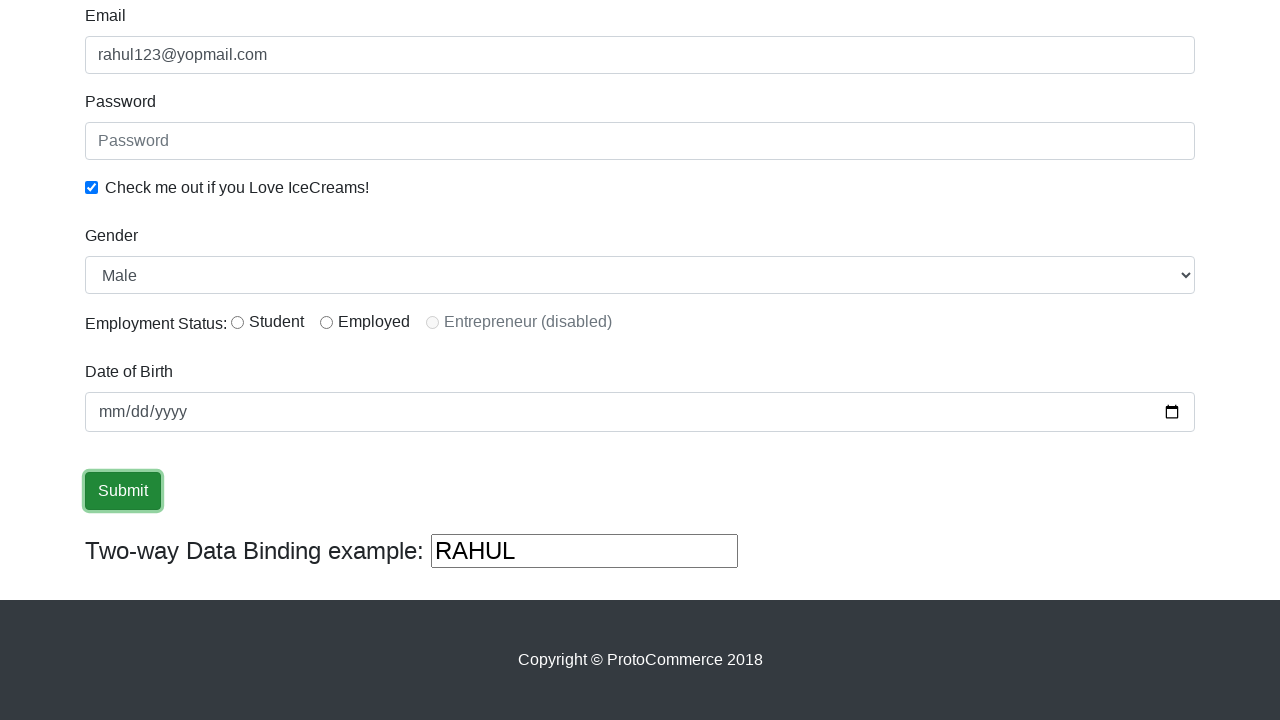

Verified 'Success' text is present in success message
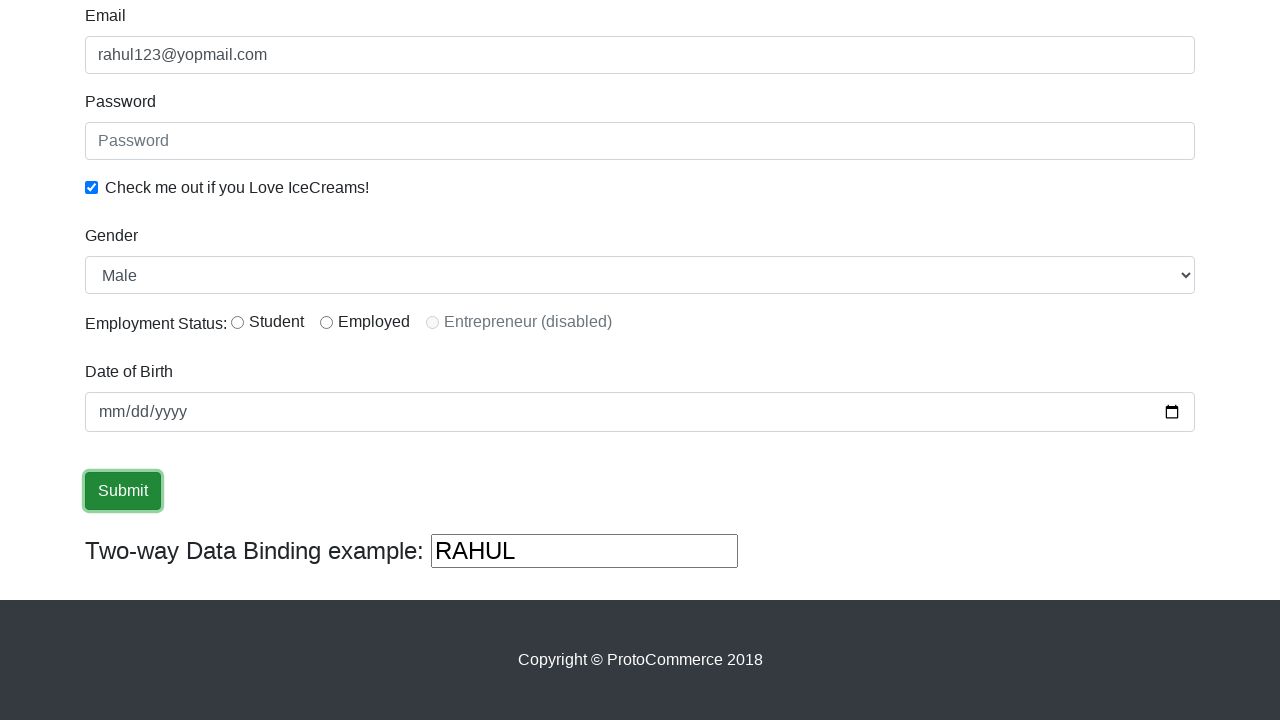

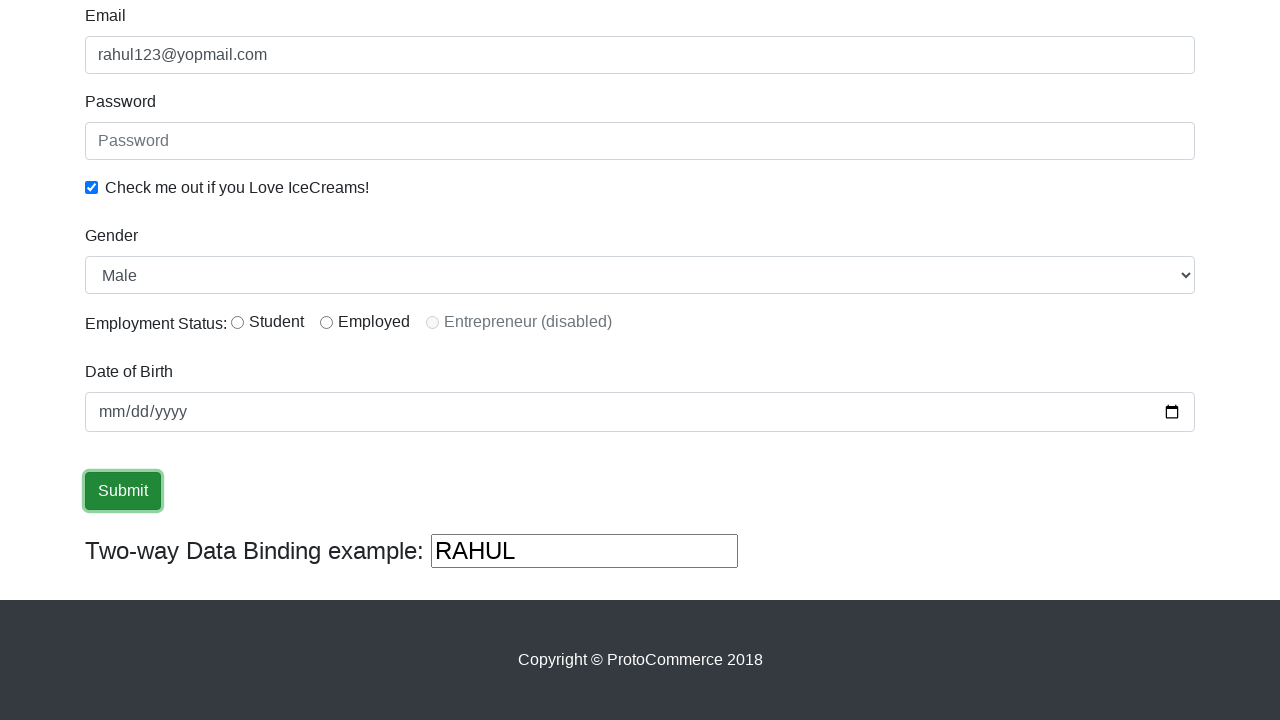